Tests an e-commerce site by searching for products, adding them to cart, proceeding to checkout, and applying a promo code

Starting URL: https://rahulshettyacademy.com/seleniumPractise/#/

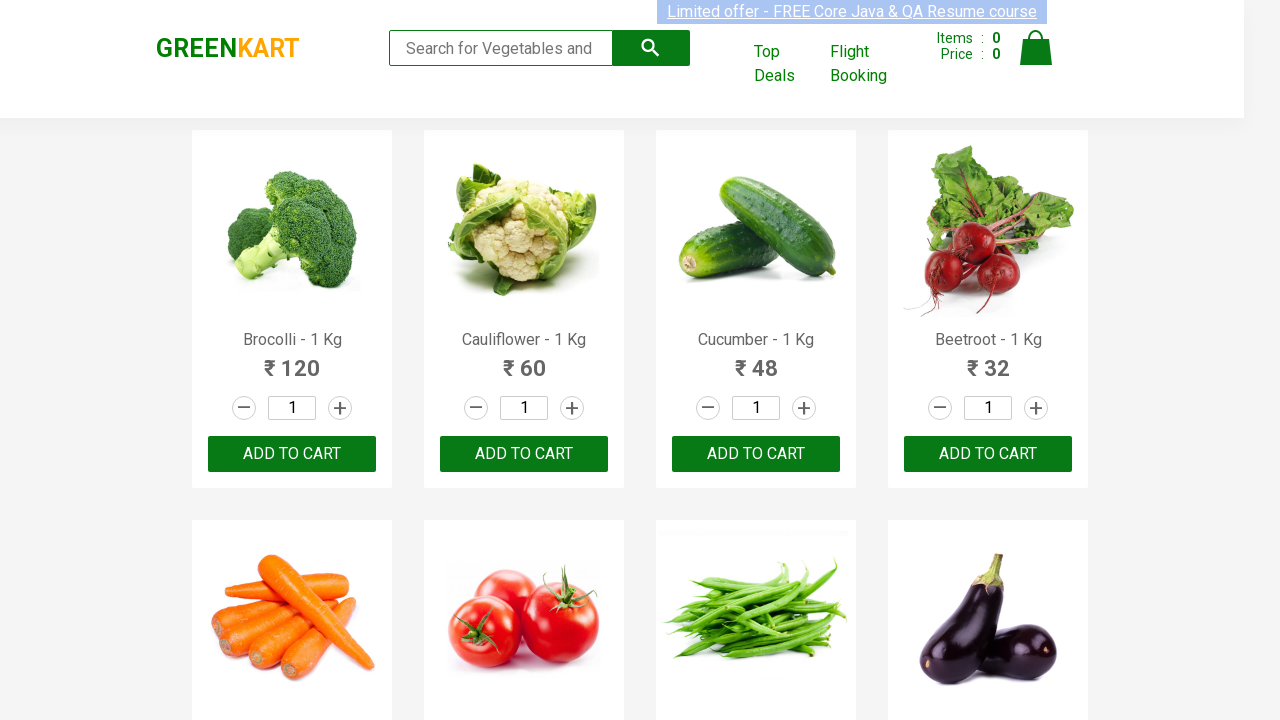

Filled search field with 'ber' to filter products on input.search-keyword
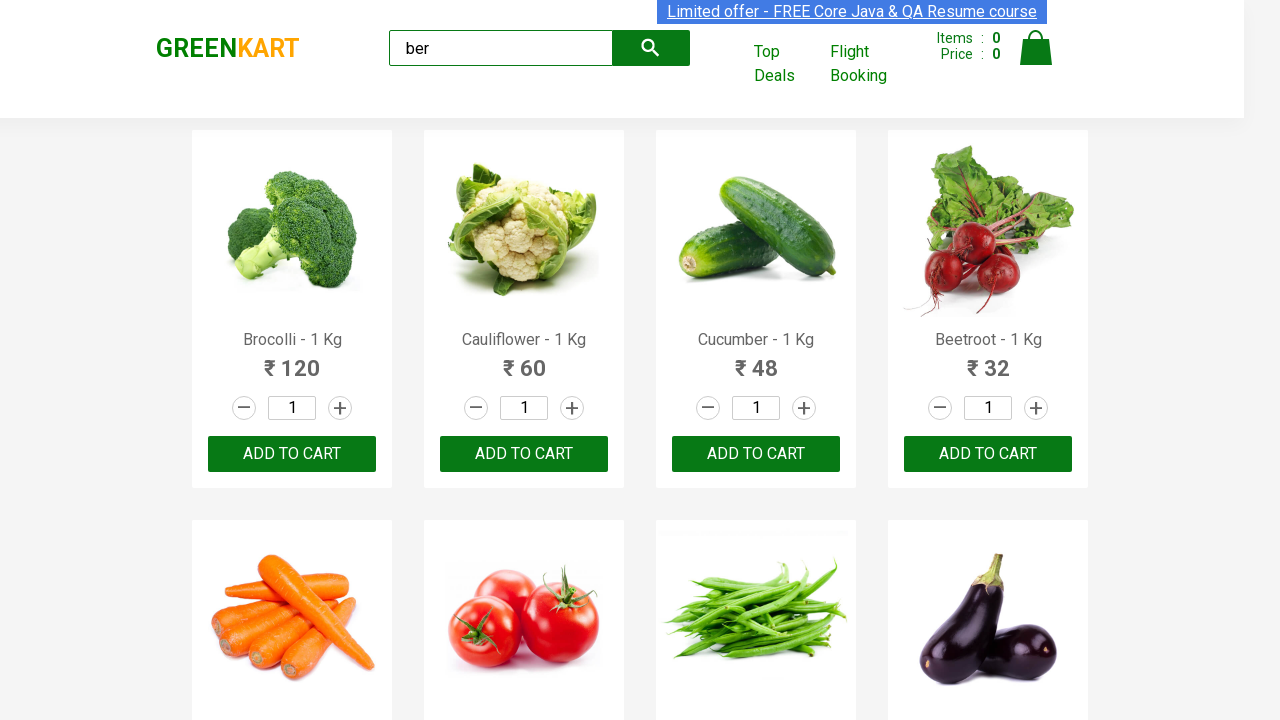

Waited 4 seconds for search results to load
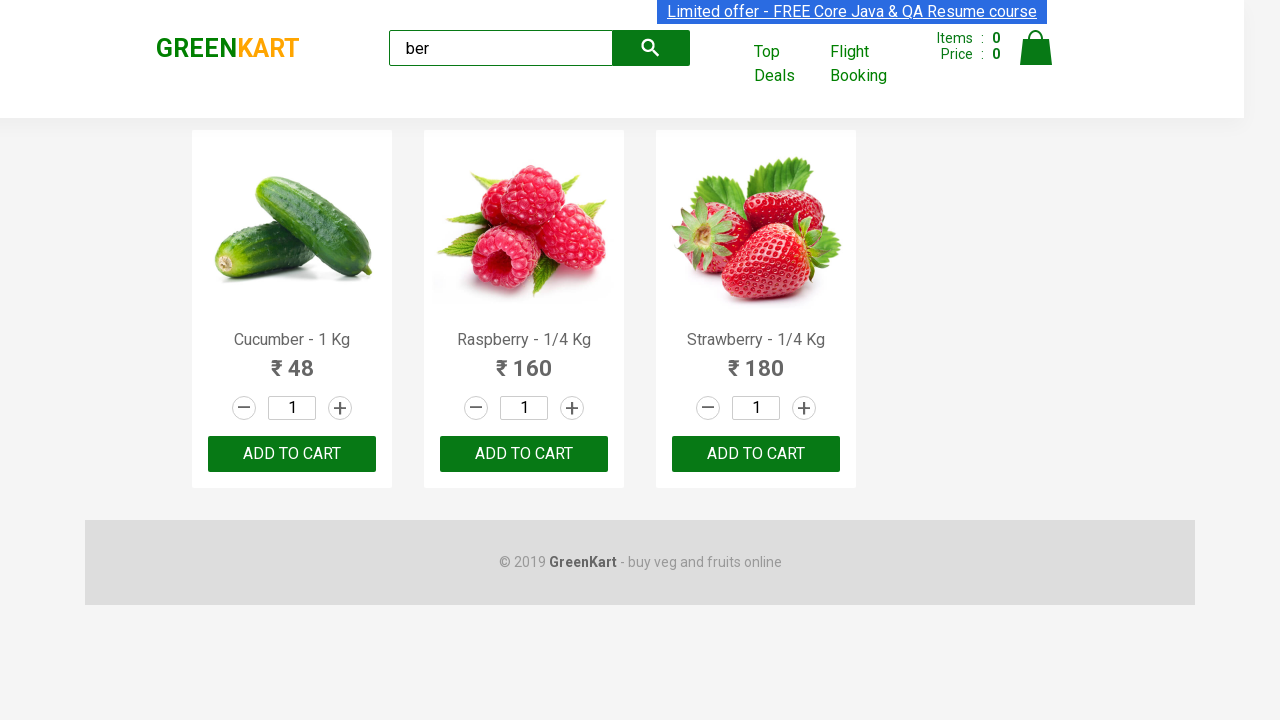

Verified that 3 products are displayed in search results
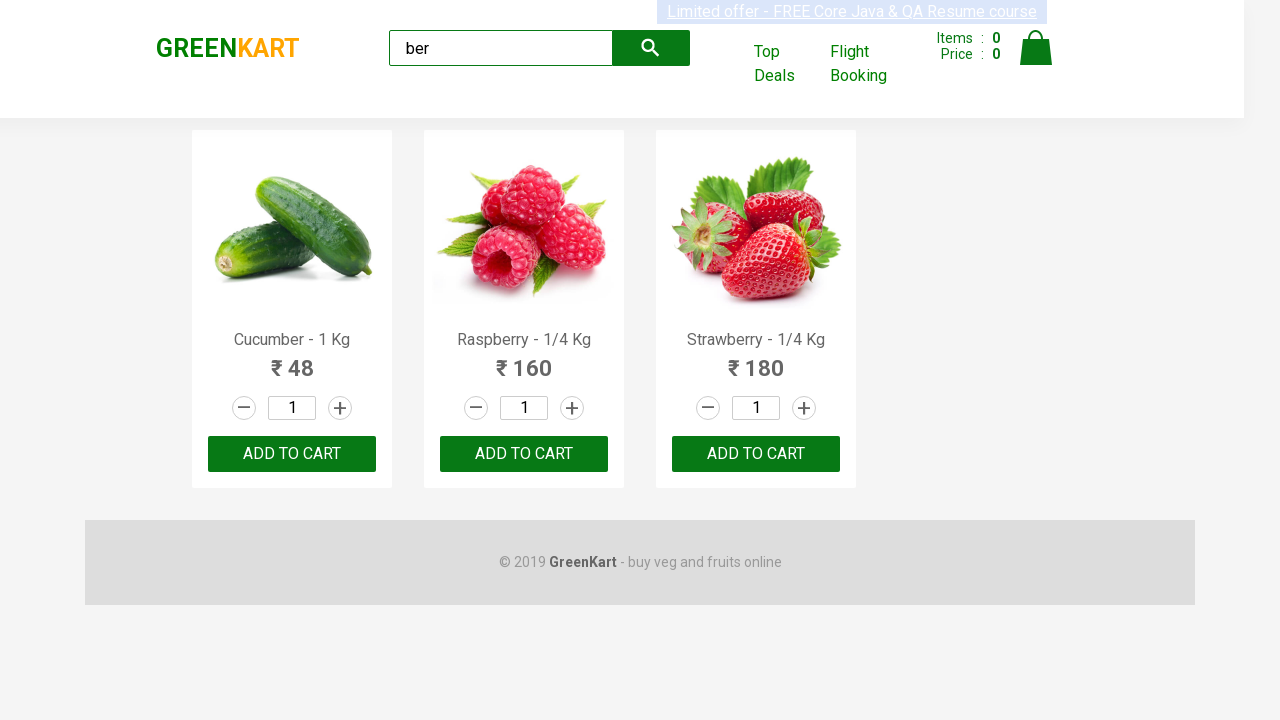

Clicked 'Add to Cart' button for a product at (292, 454) on xpath=//div[@class='product-action']/button >> nth=0
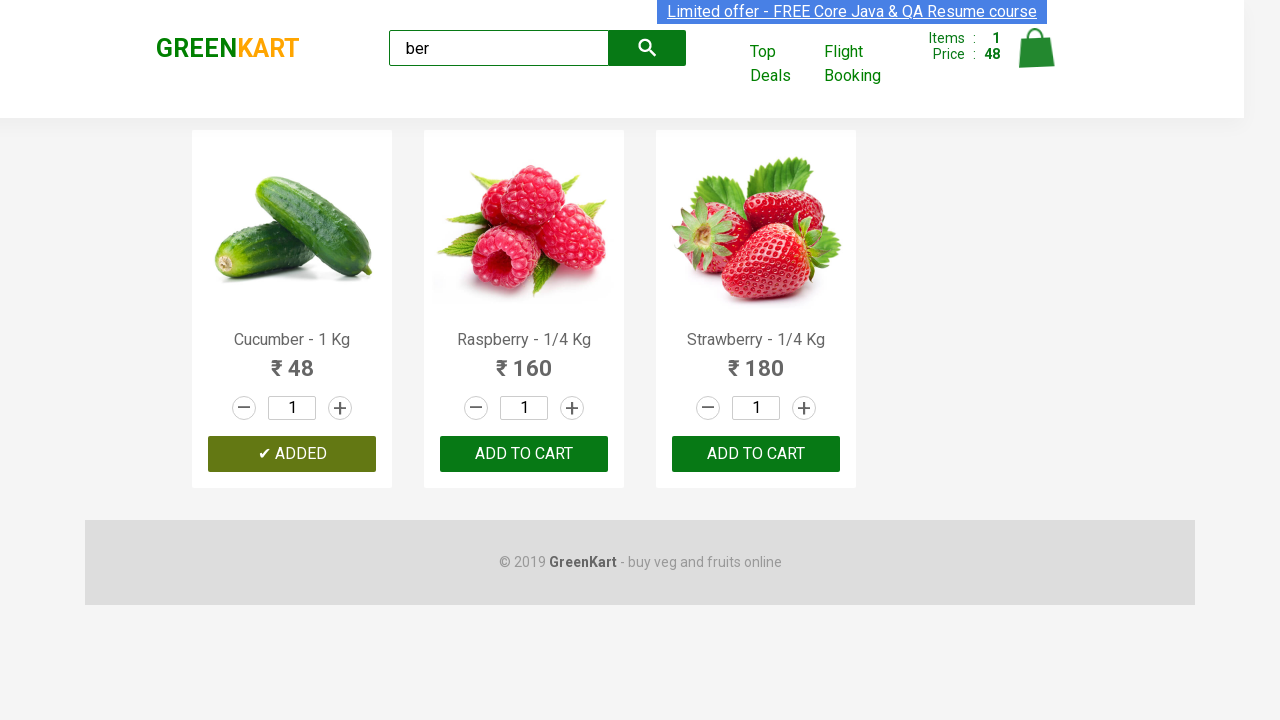

Clicked 'Add to Cart' button for a product at (524, 454) on xpath=//div[@class='product-action']/button >> nth=1
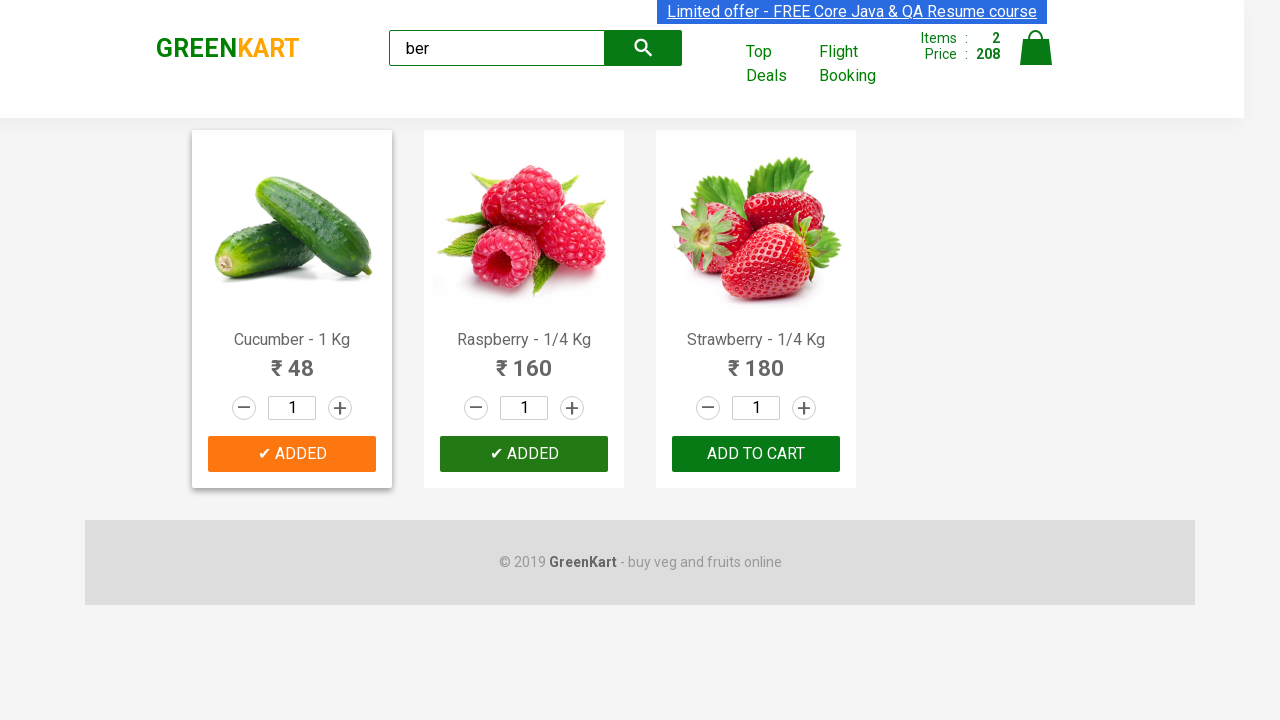

Clicked 'Add to Cart' button for a product at (756, 454) on xpath=//div[@class='product-action']/button >> nth=2
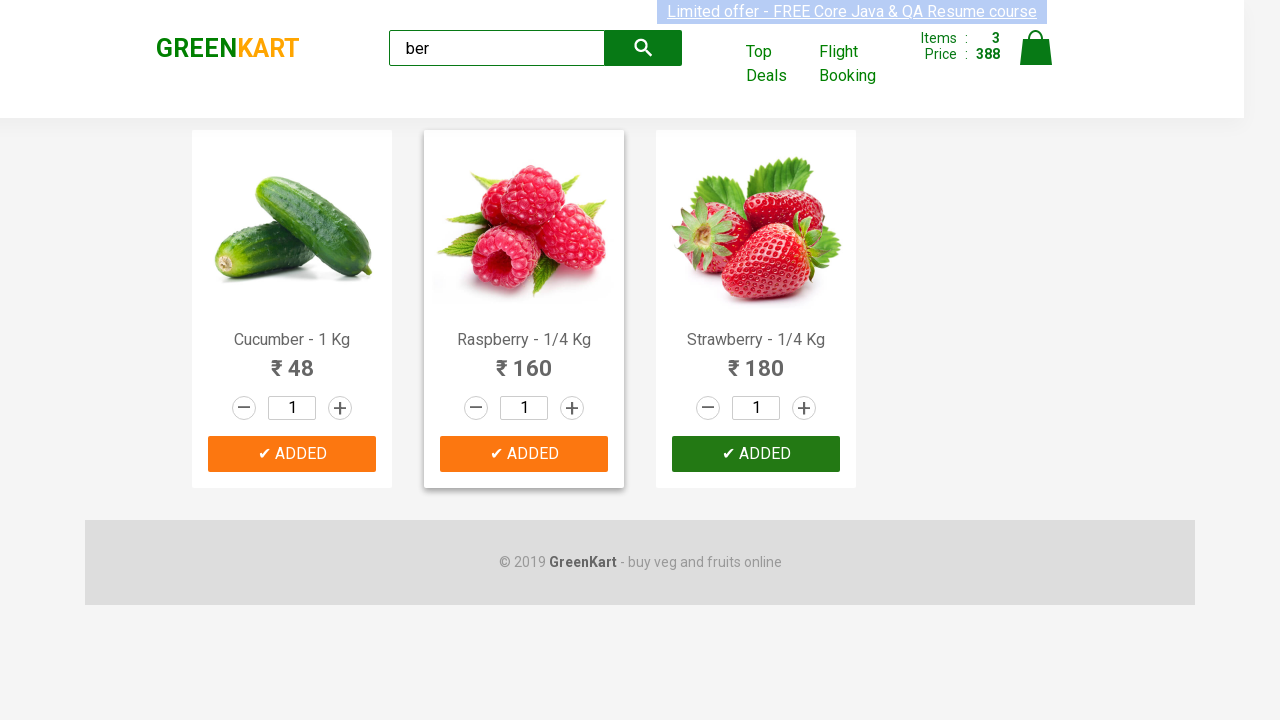

Opened shopping cart at (1036, 48) on img[alt='Cart']
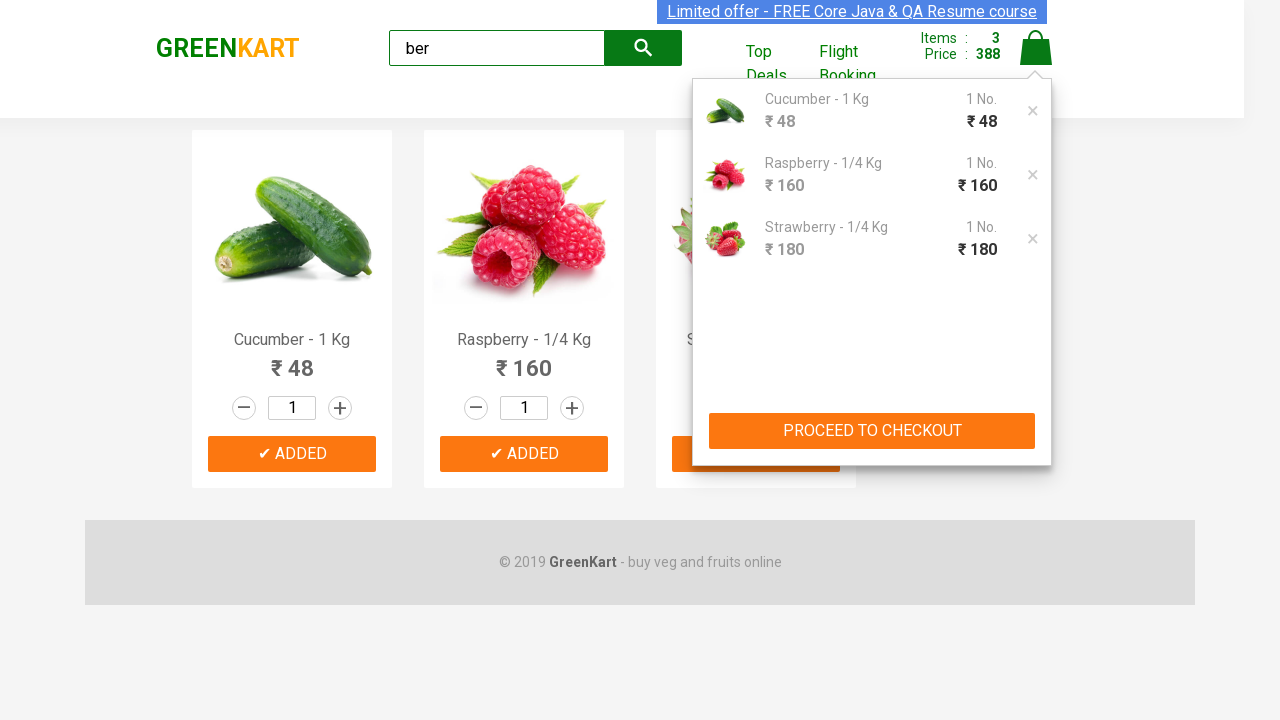

Clicked 'PROCEED TO CHECKOUT' button at (872, 431) on xpath=//button[text()='PROCEED TO CHECKOUT']
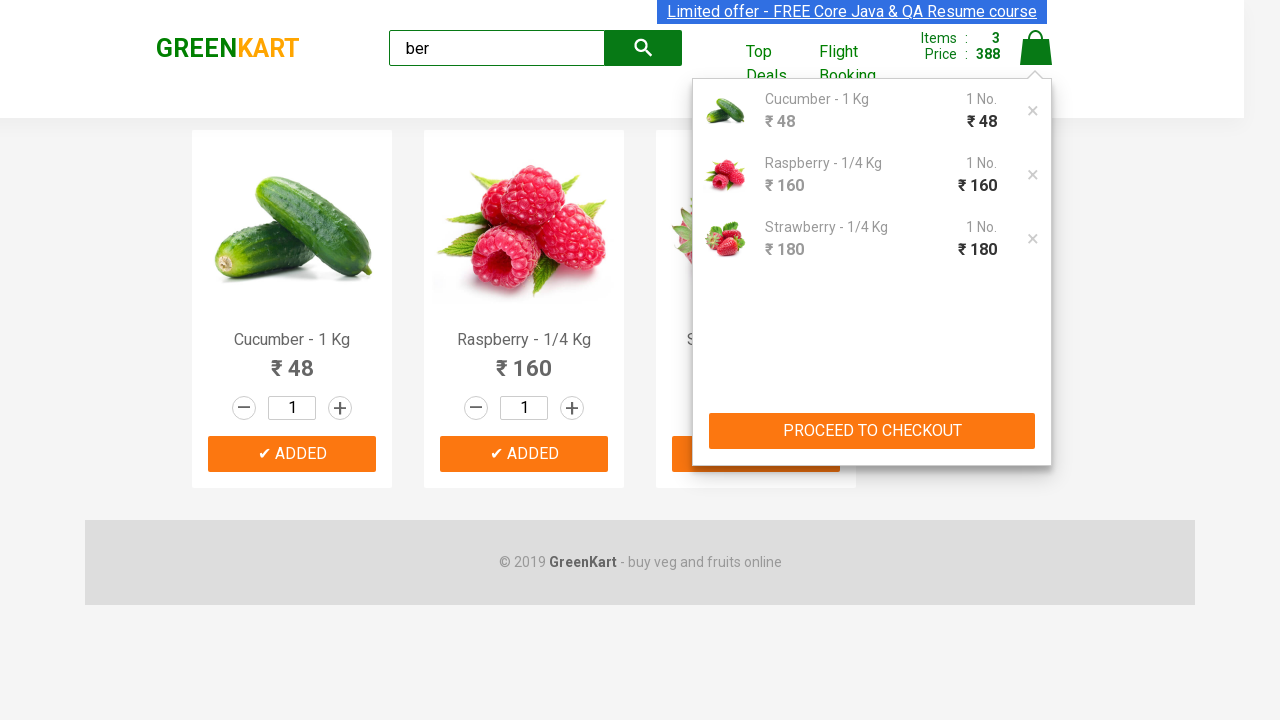

Entered promo code 'rahulshettyacademy' on input.promoCode
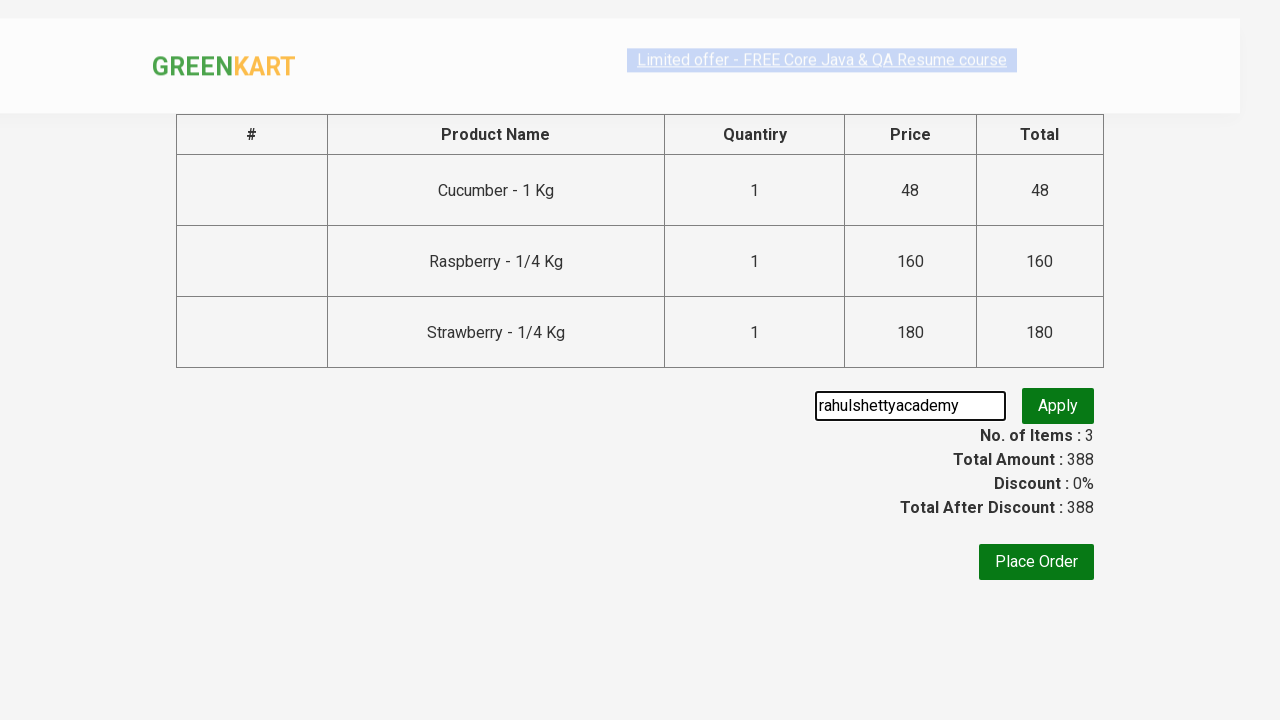

Clicked button to apply promo code at (1058, 406) on .promoBtn
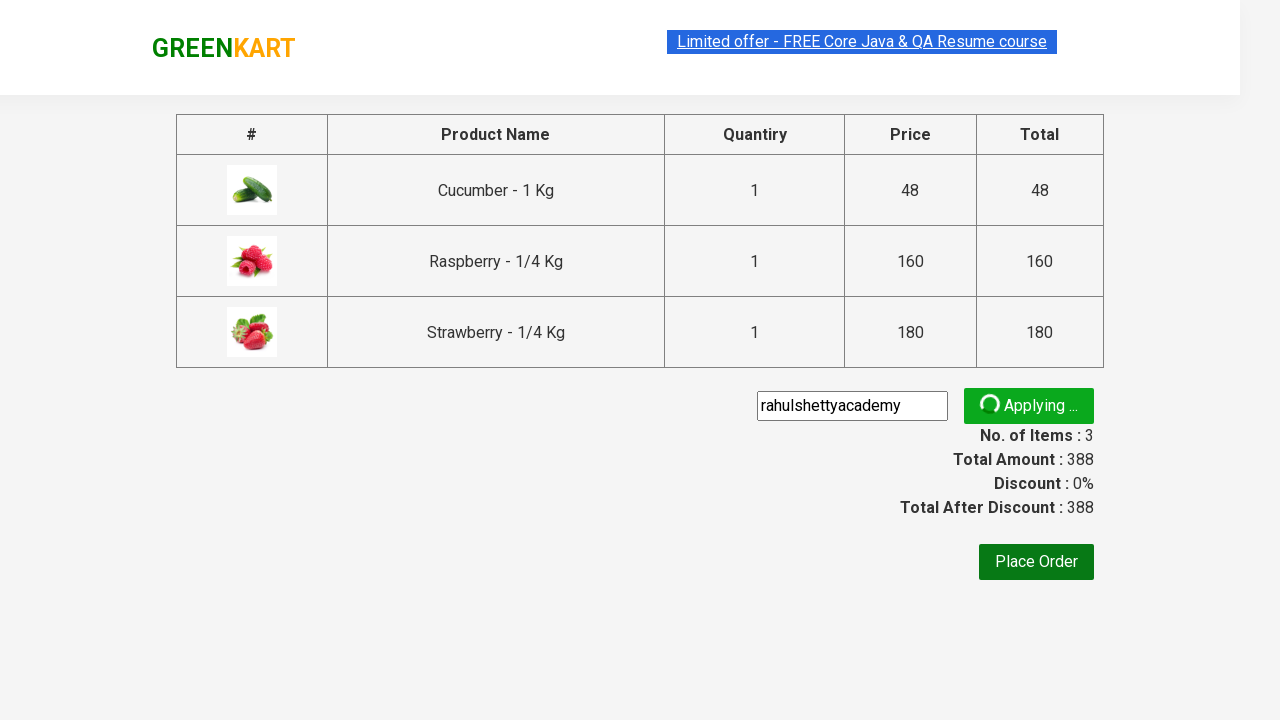

Promo message appeared on page
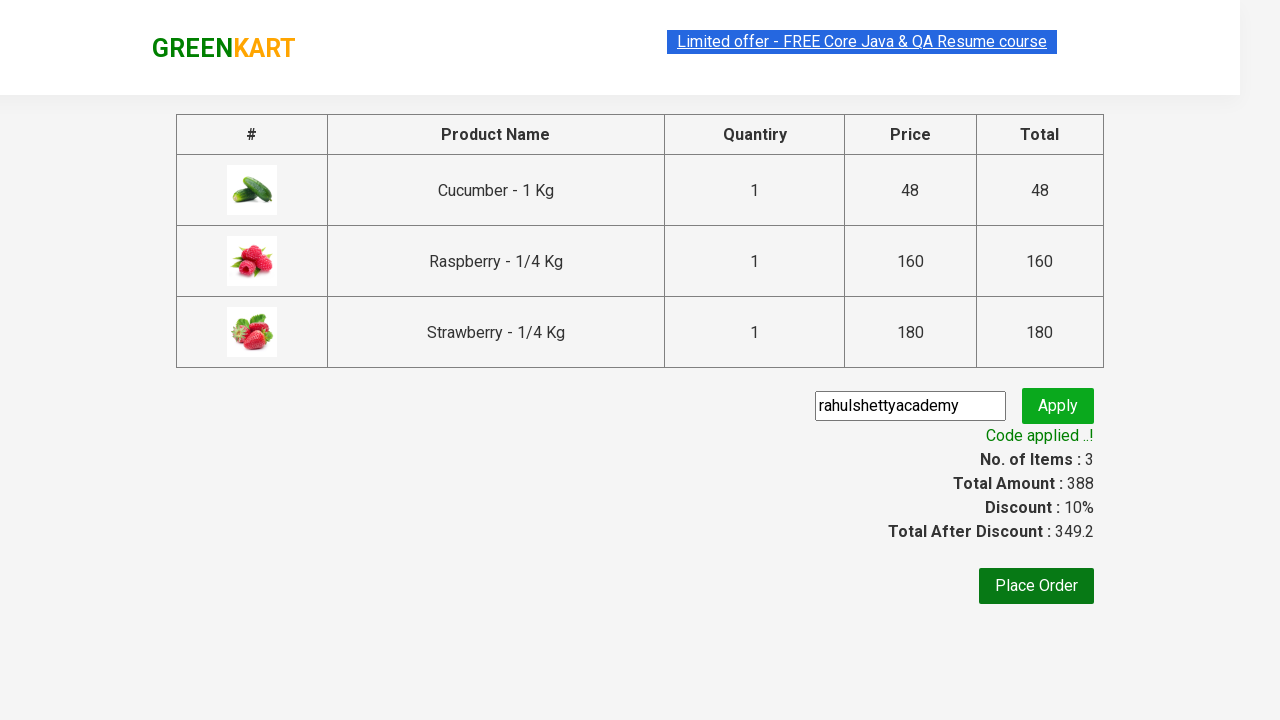

Retrieved promo message: Code applied ..!
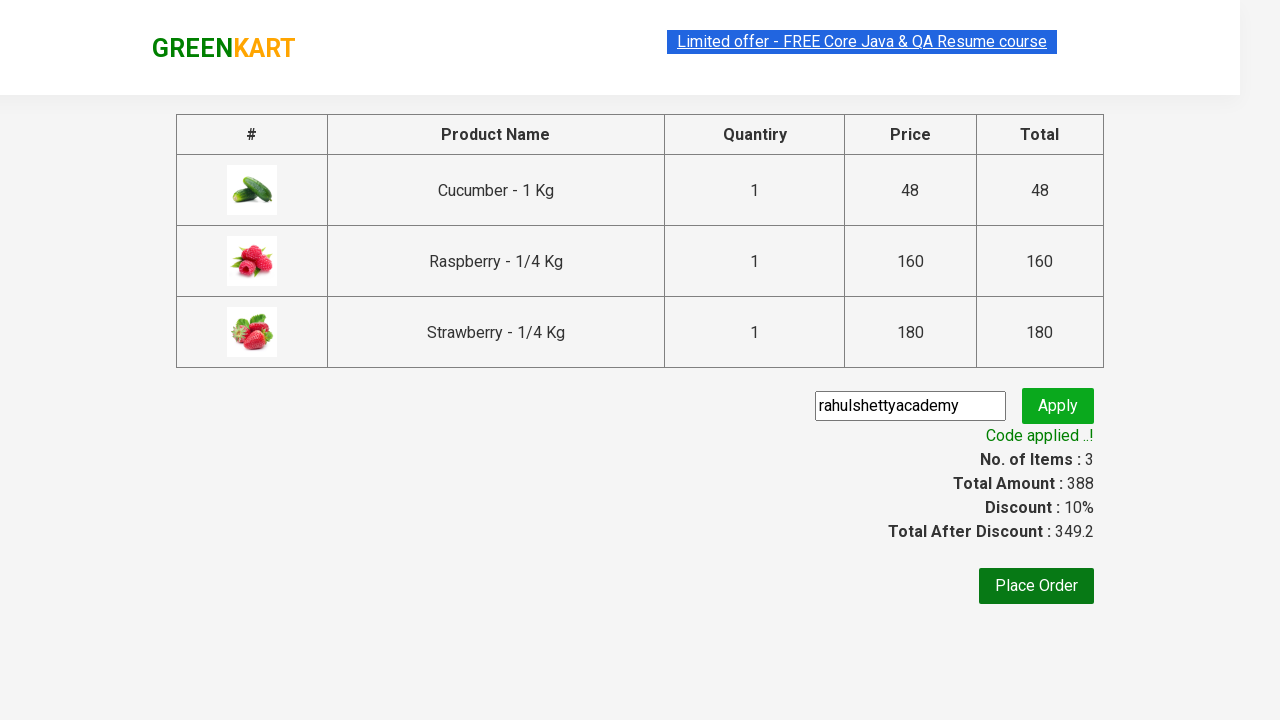

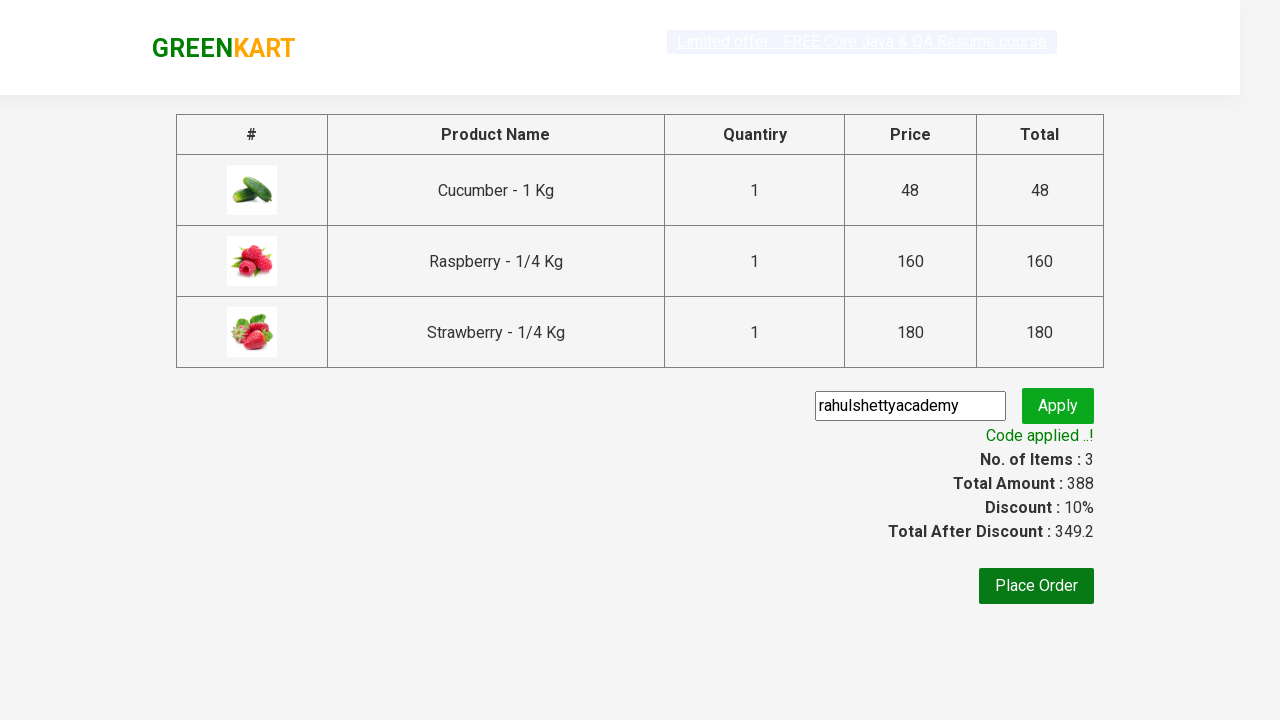